Navigates to a product store, finds and clicks on a specific product (Nexus 6), then adds it to cart and handles the confirmation alert

Starting URL: https://www.demoblaze.com/

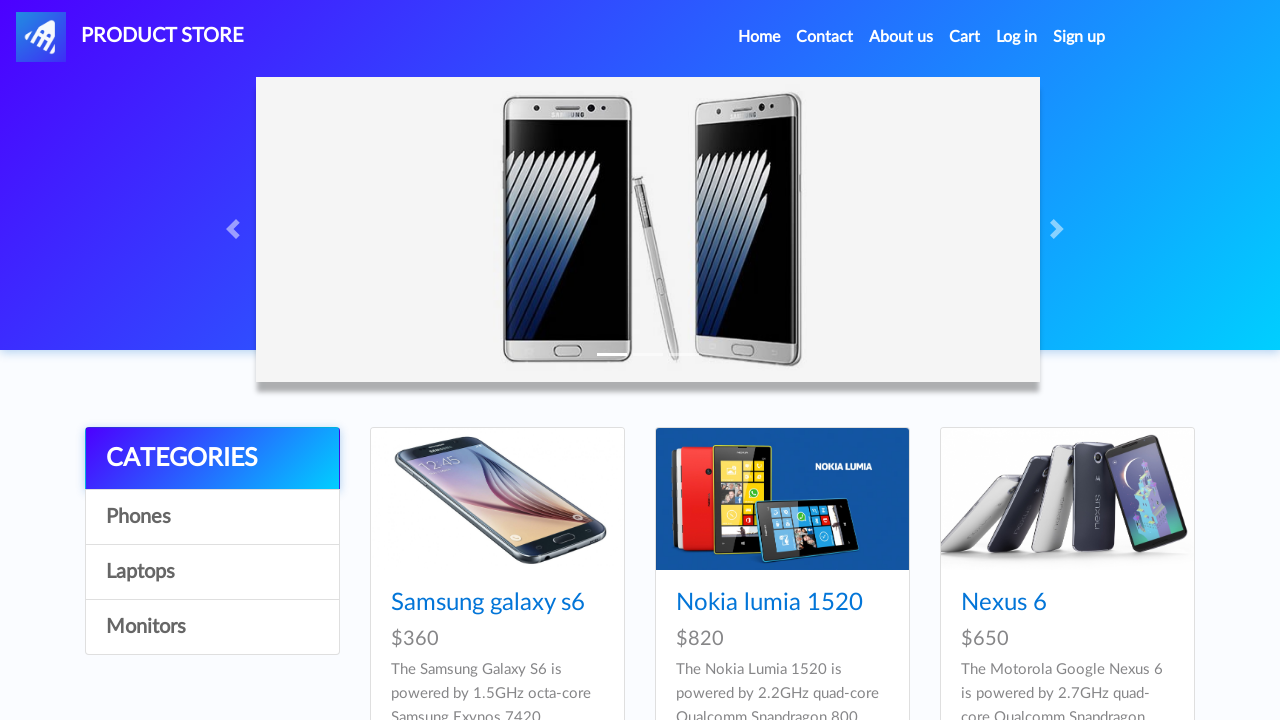

Waited for product list to load
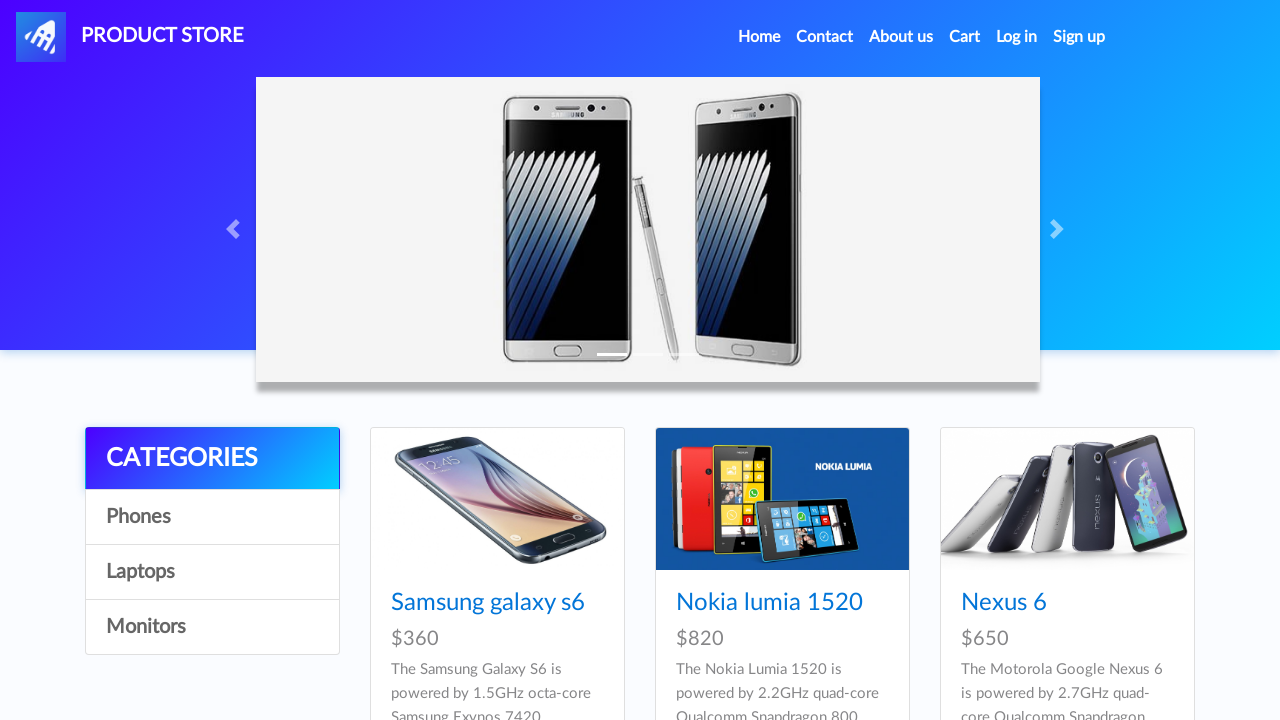

Retrieved product count: 9 products found
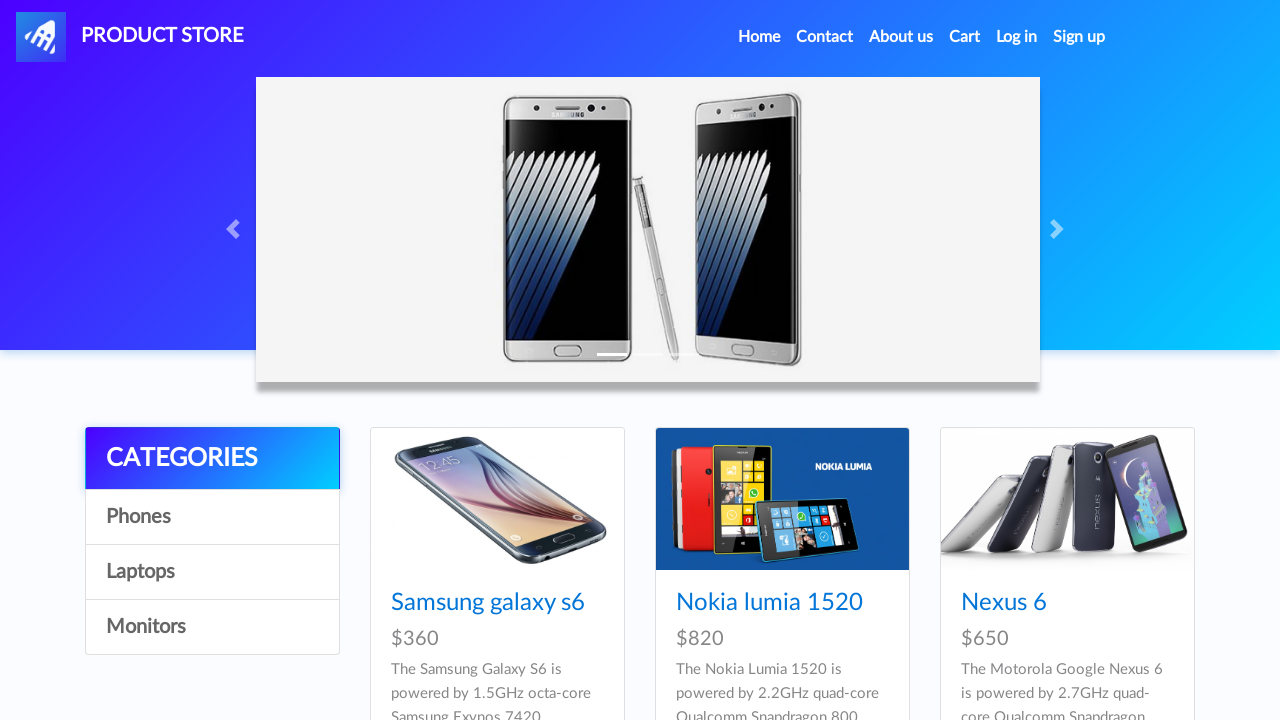

Found and clicked on Nexus 6 product at (1004, 603) on [class="card-title"]>a >> nth=2
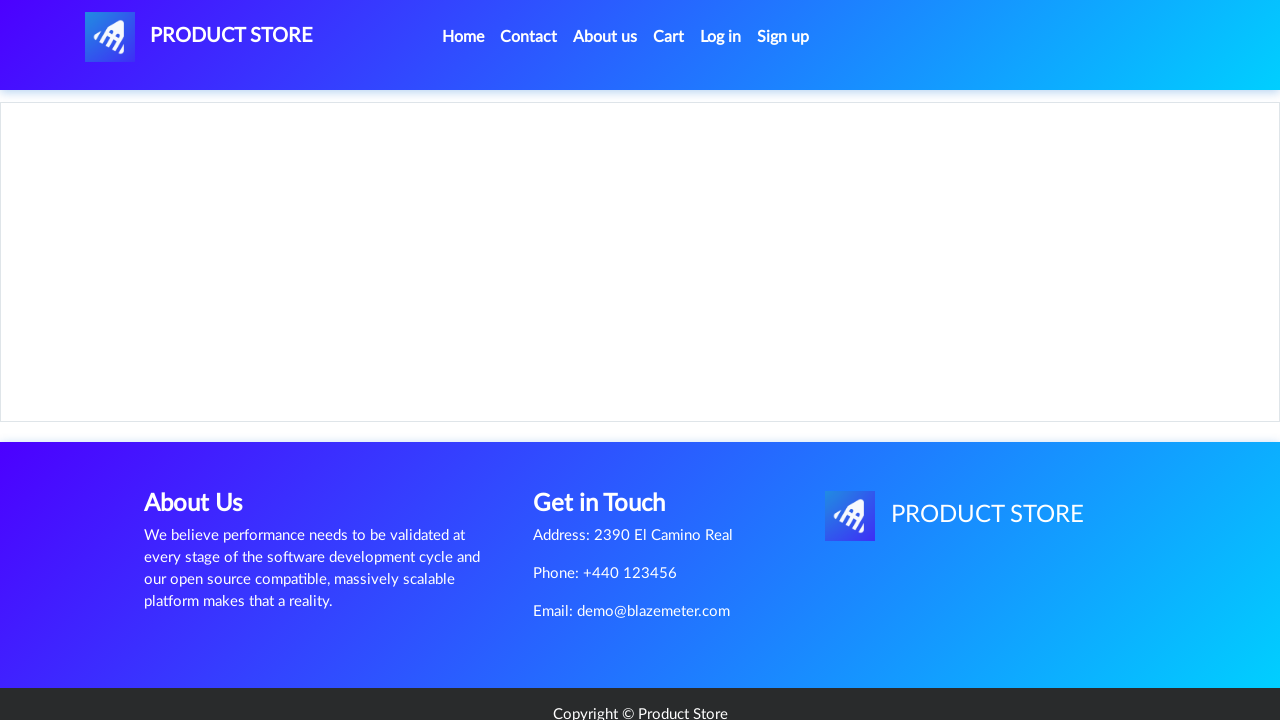

Set up dialog handler to accept confirmation alerts
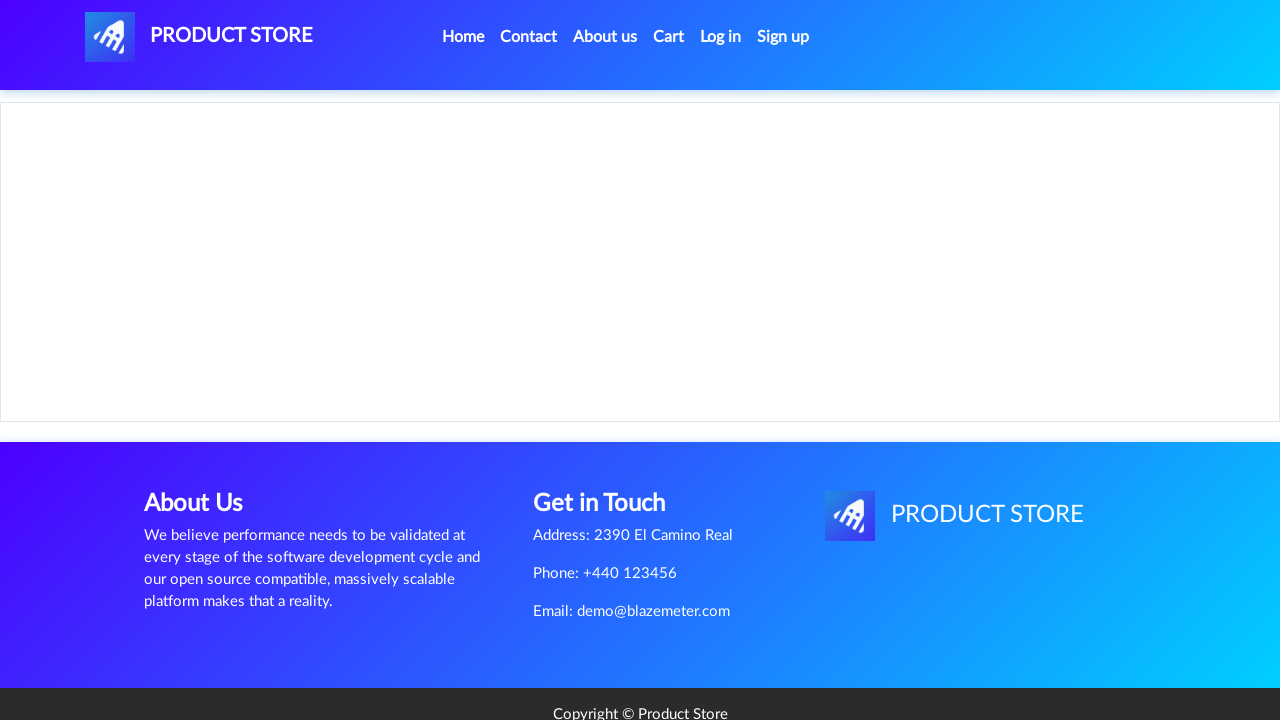

Clicked 'Add to Cart' button at (610, 440) on [onclick="addToCart(3)"]
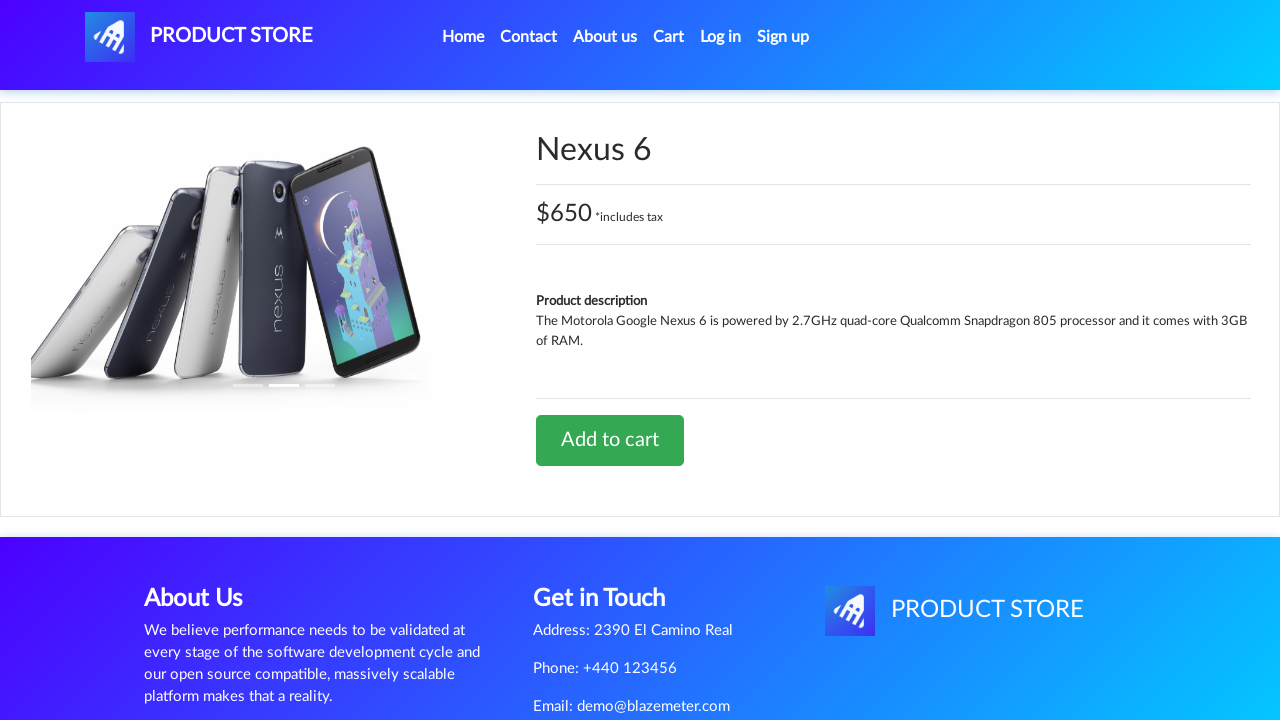

Waited 3 seconds for add to cart action to complete
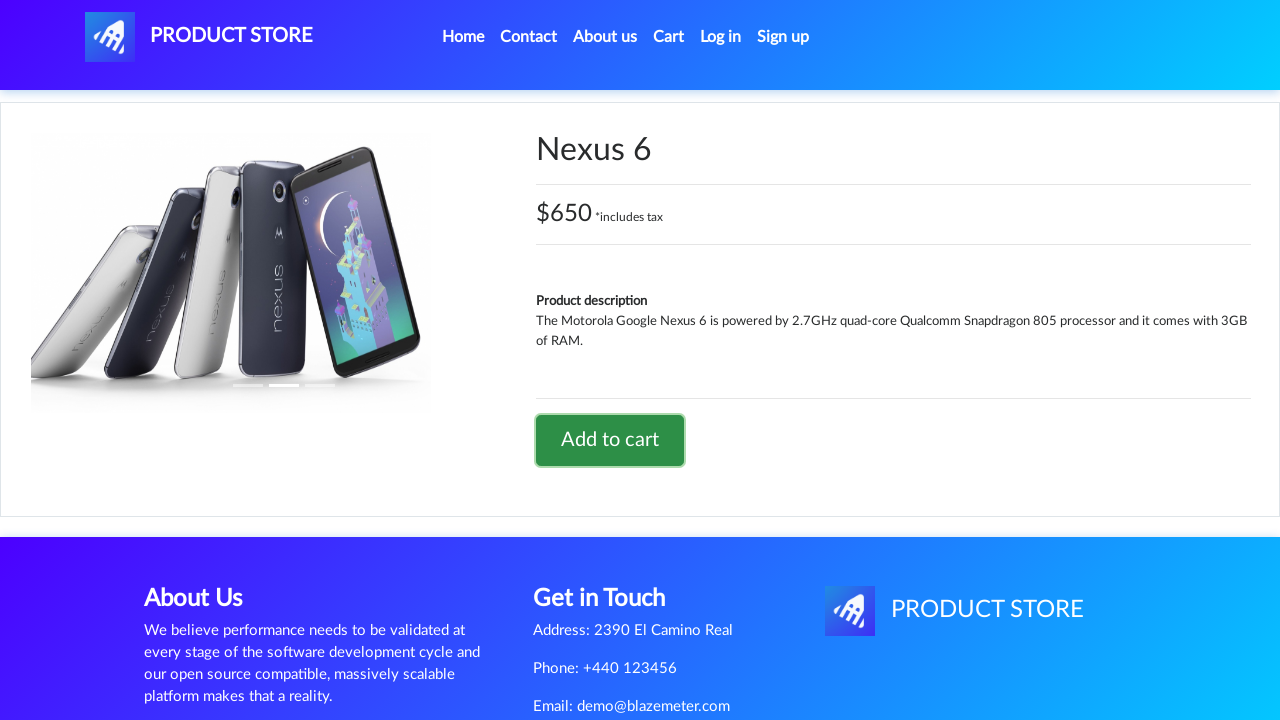

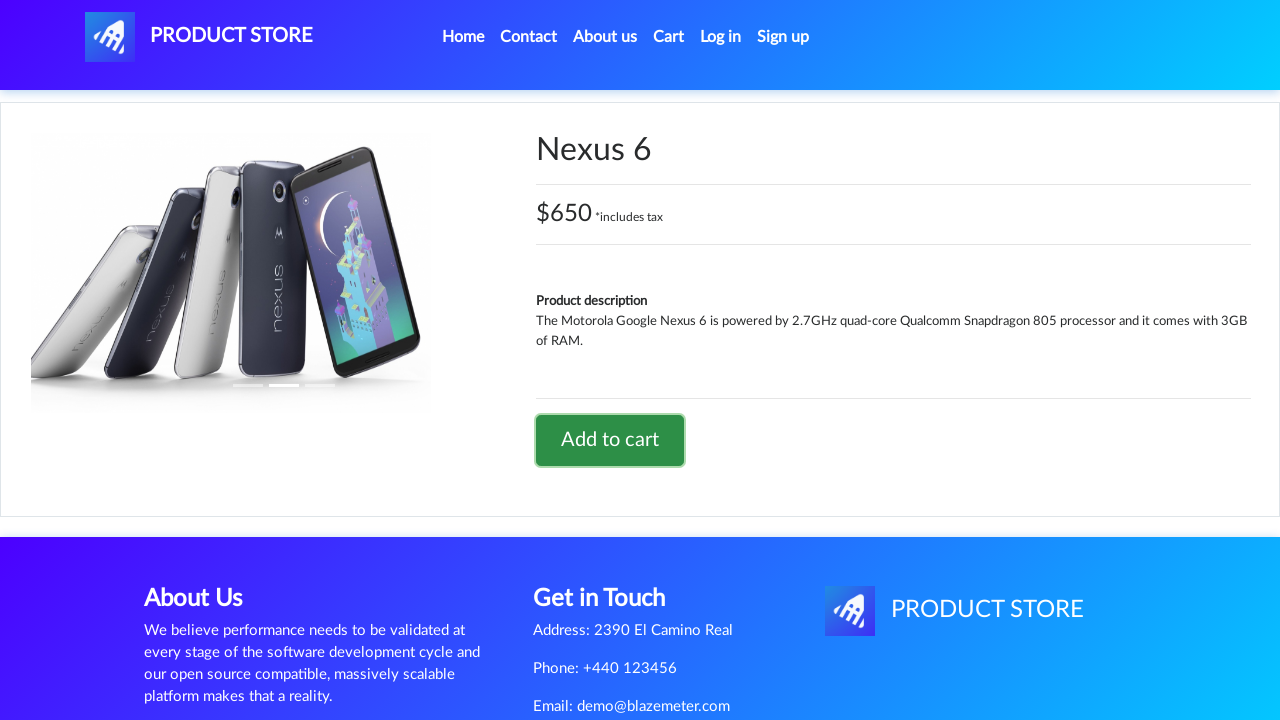